Tests search functionality by focusing on search input, filling a search term, and pressing Enter to submit

Starting URL: https://fi.muni.cz/index.html.cs

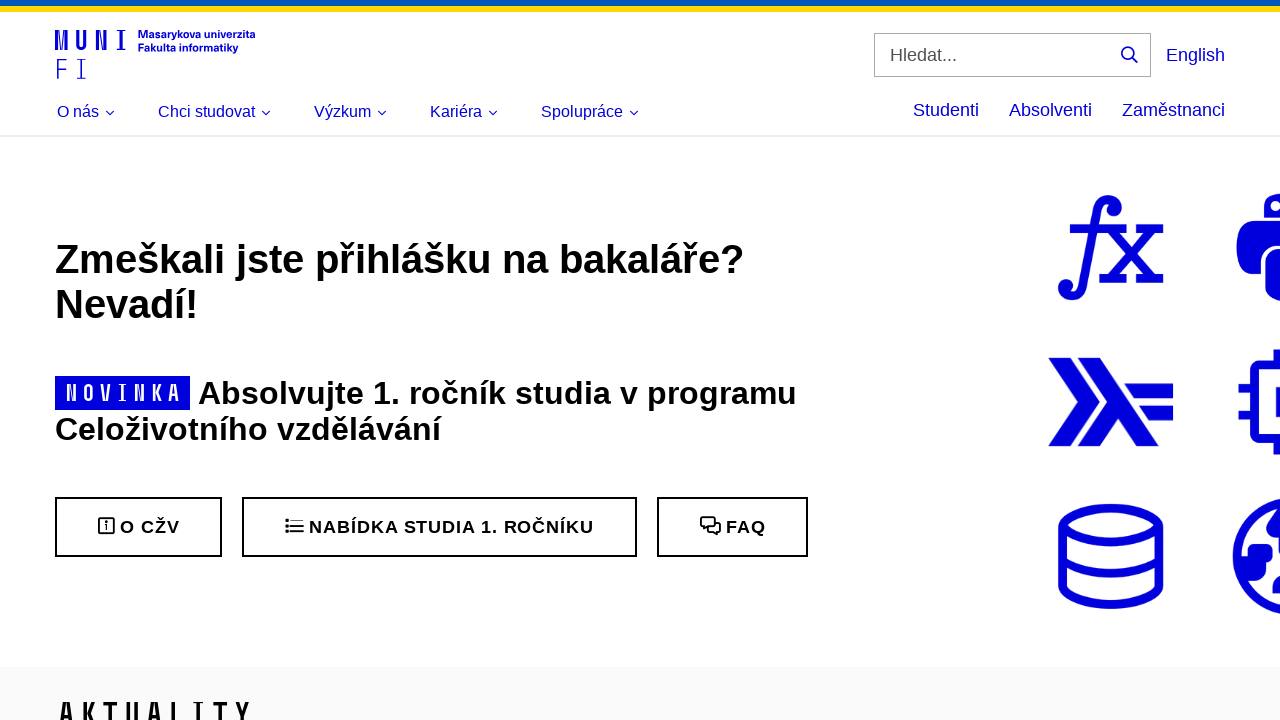

Focused on search input field on internal:attr=[placeholder="Hledat..."i]
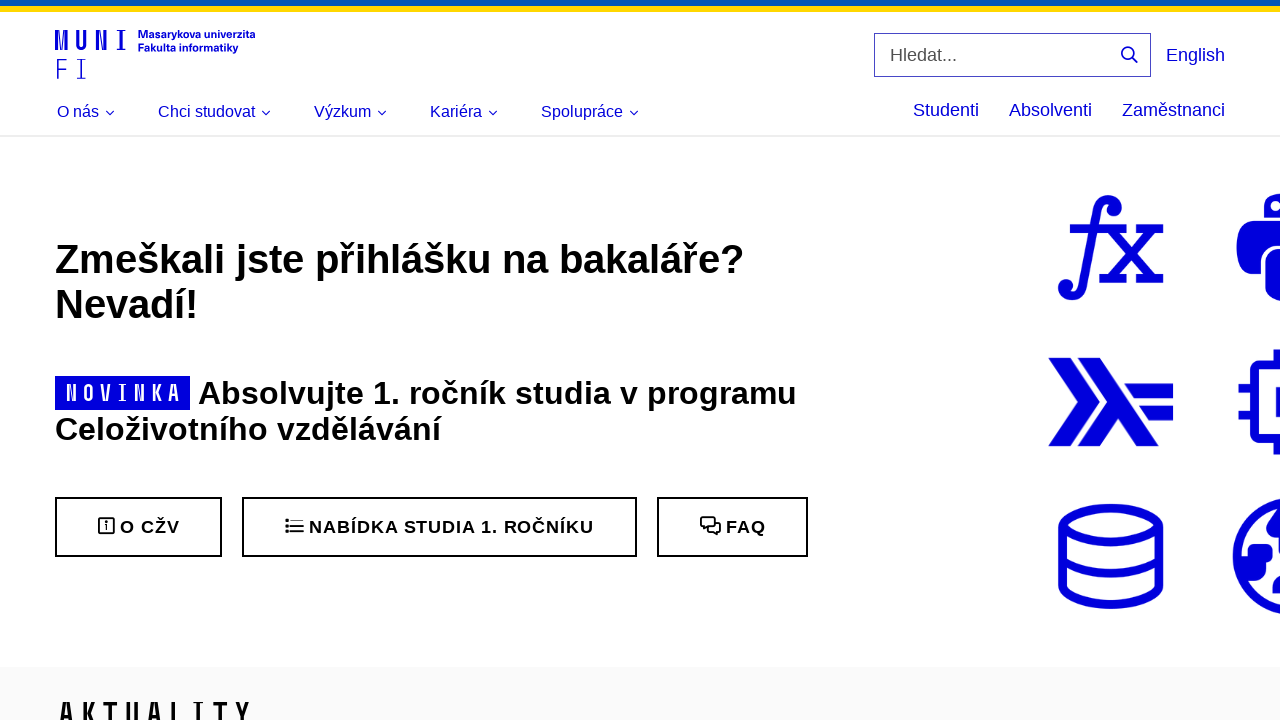

Filled search field with 'programy' on internal:attr=[placeholder="Hledat..."i]
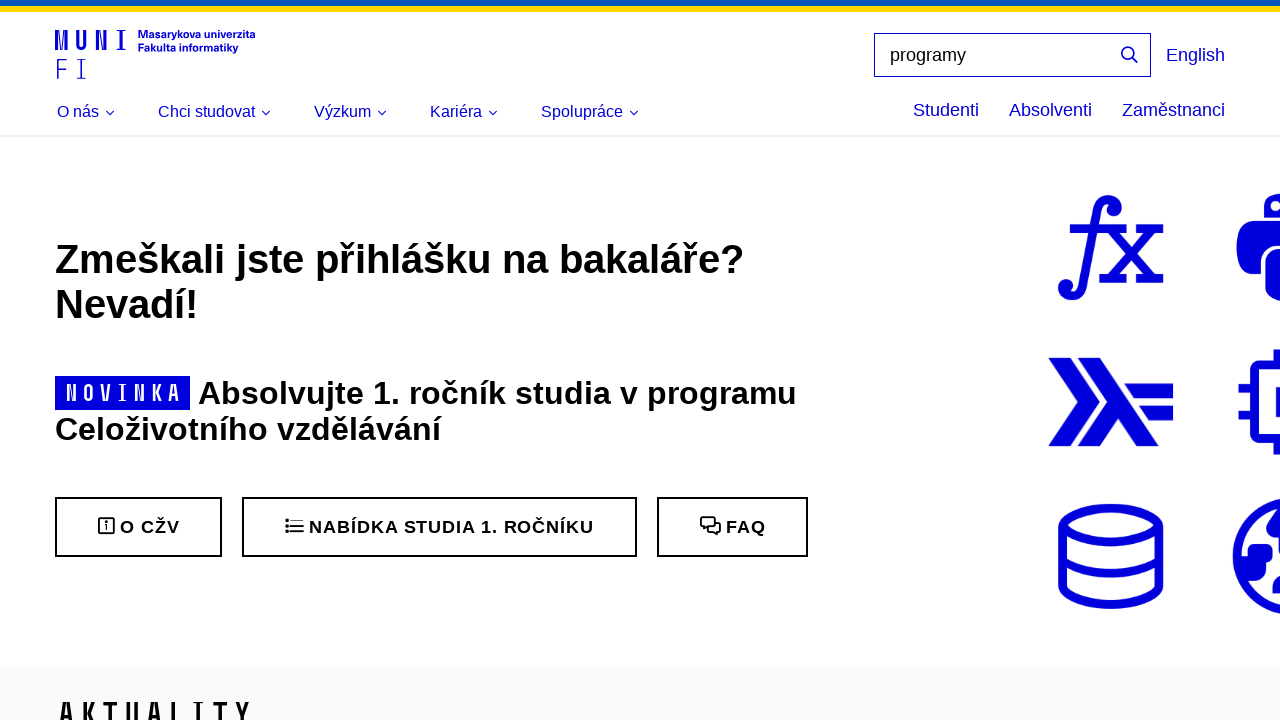

Pressed Enter to submit search on internal:attr=[placeholder="Hledat..."i]
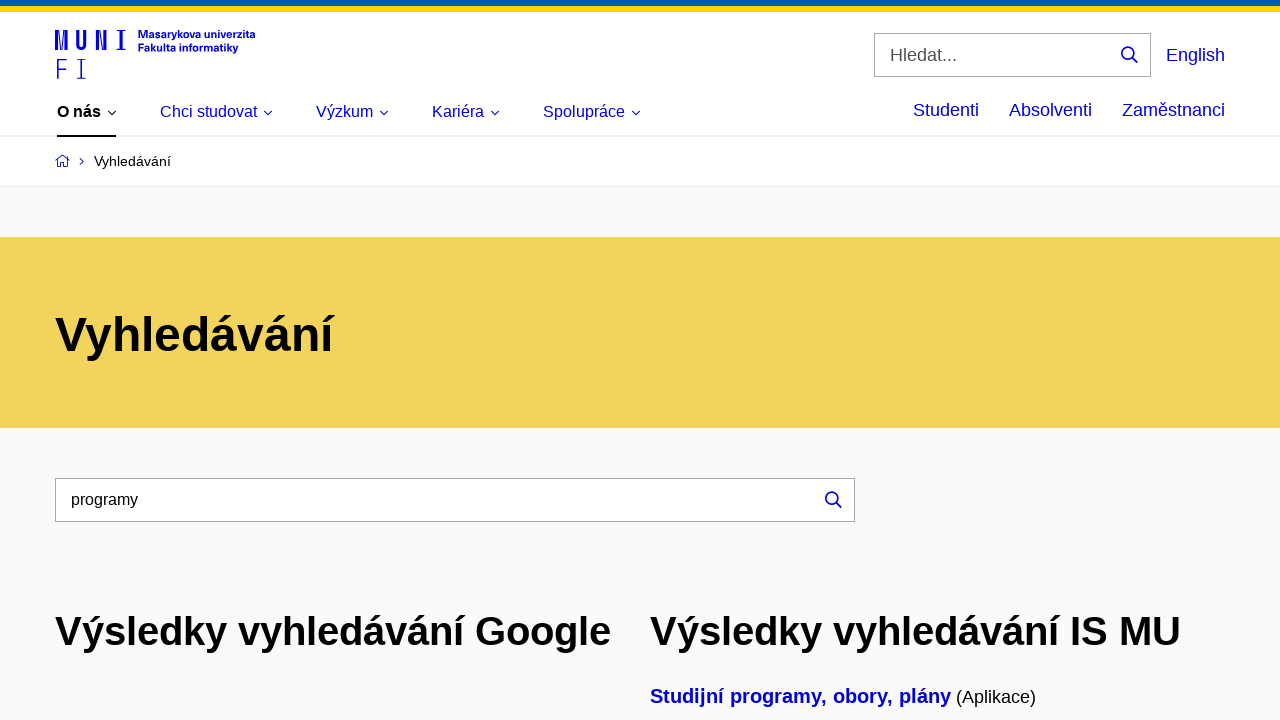

Search results page loaded with heading 'Vyhledávání' visible
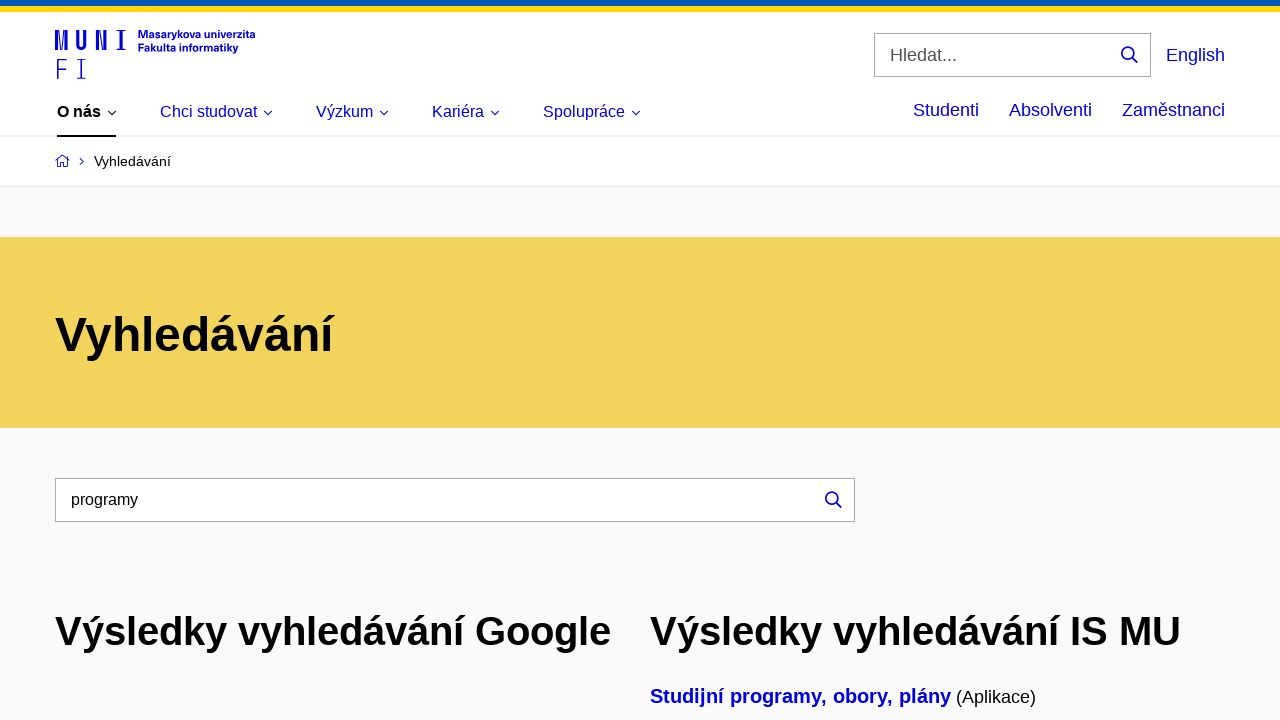

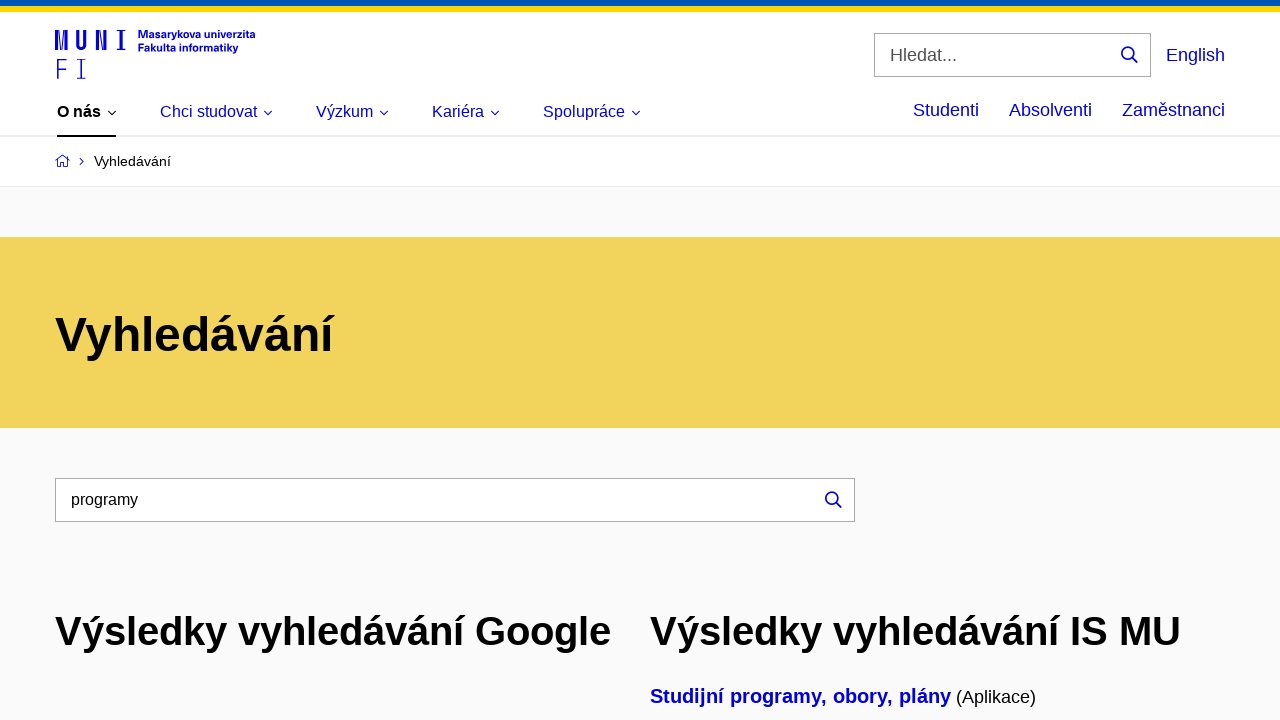